Tests toggling a checkbox by clicking it twice (checking and unchecking).

Starting URL: https://omayo.blogspot.com/

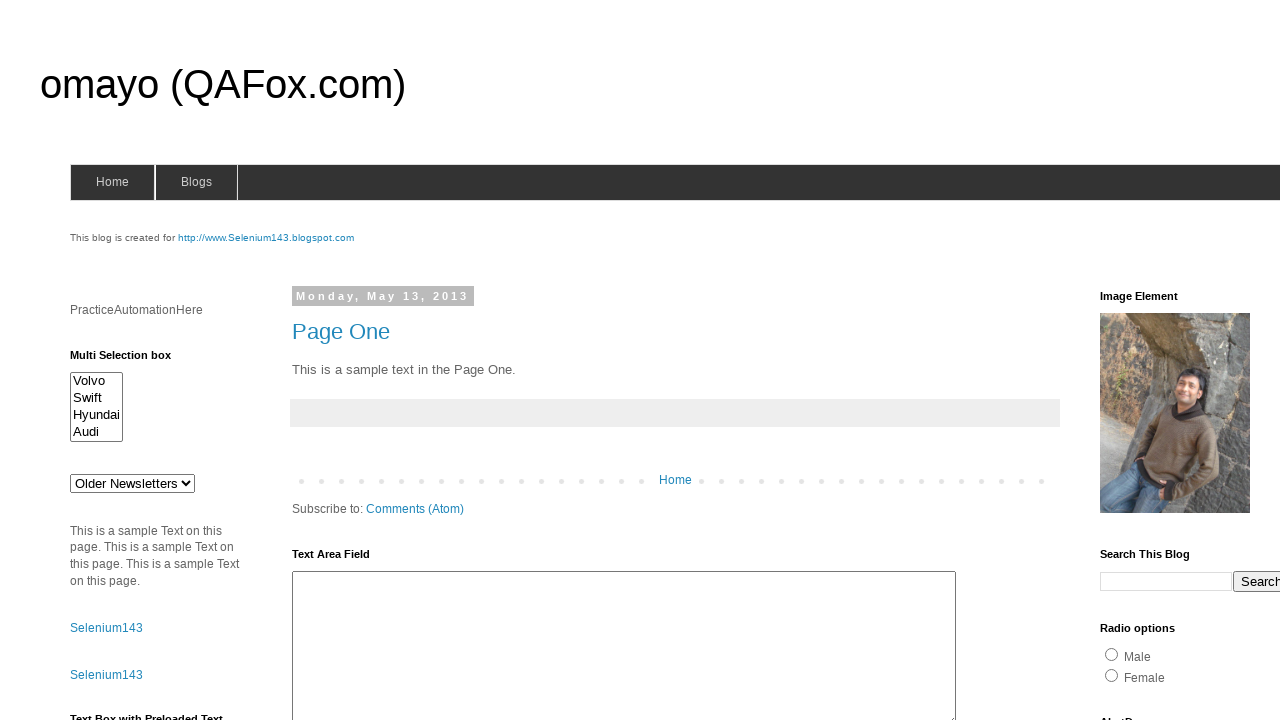

Clicked orange checkbox to check it at (1152, 361) on input[type='checkbox'][value='orange']
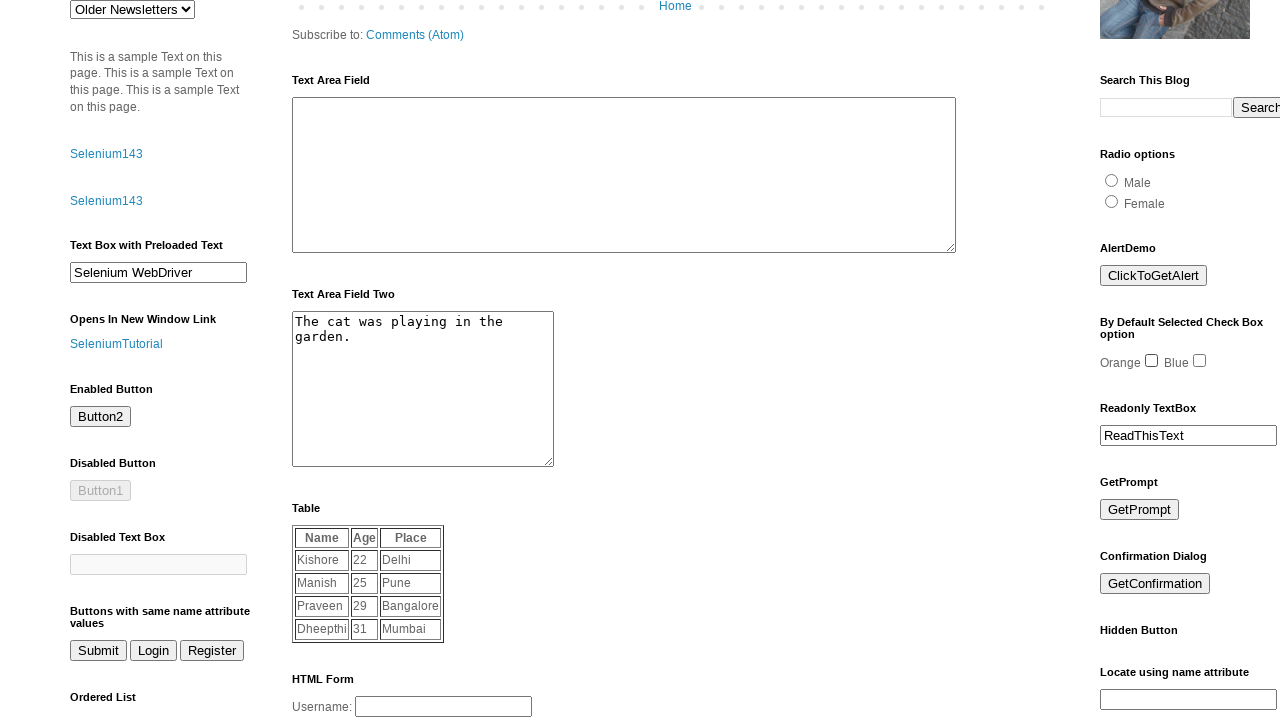

Clicked orange checkbox again to uncheck it at (1152, 361) on input[type='checkbox'][value='orange']
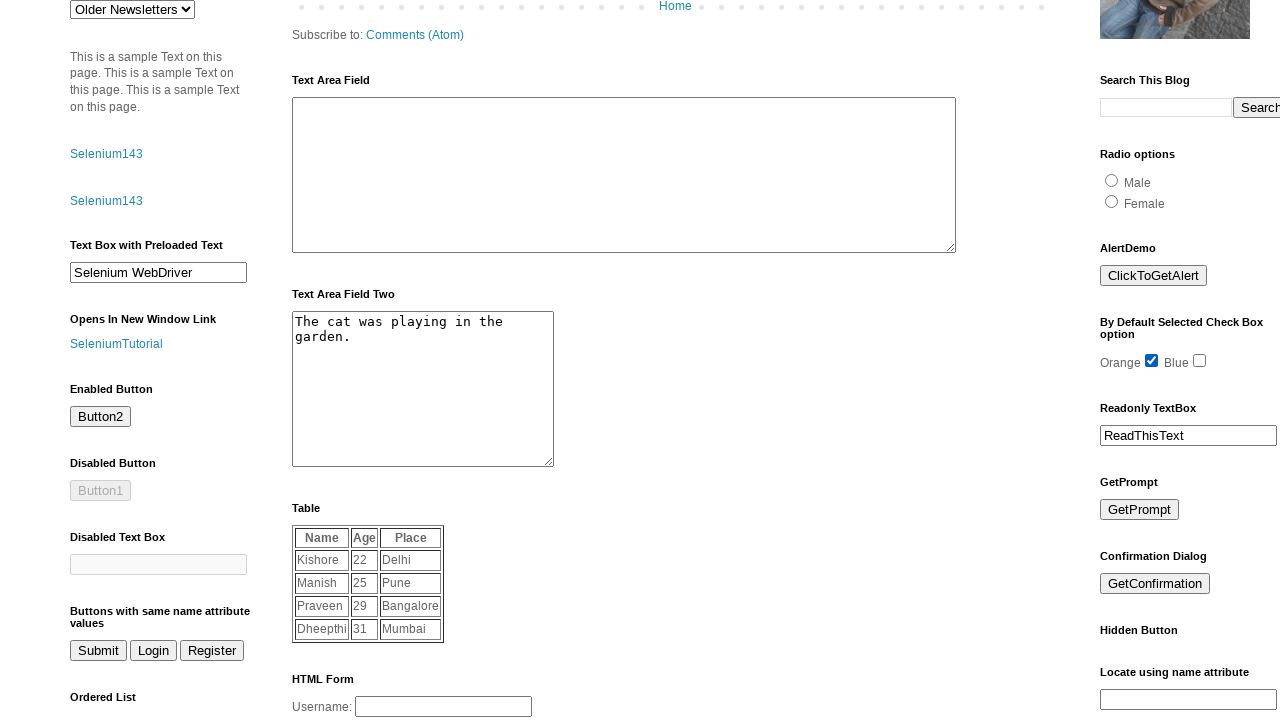

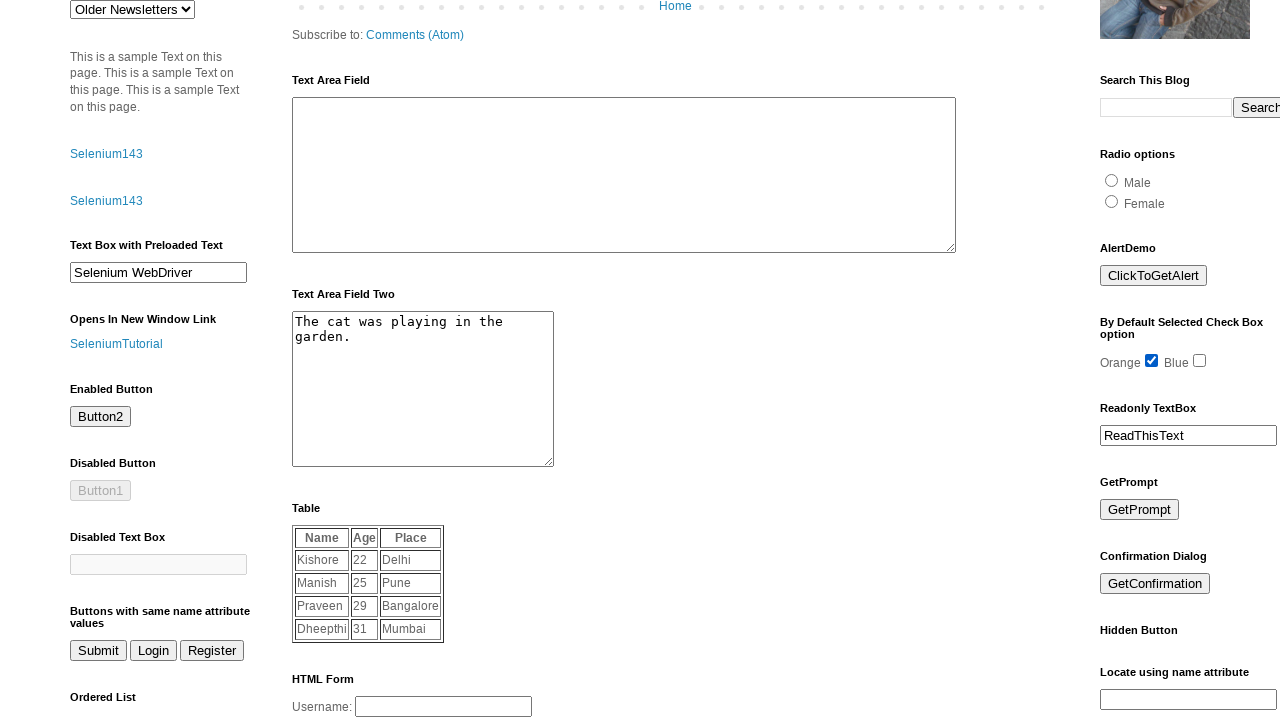